Navigates to the Omayo test page and waits for it to load completely, verifying the page is accessible.

Starting URL: https://omayo.blogspot.com/

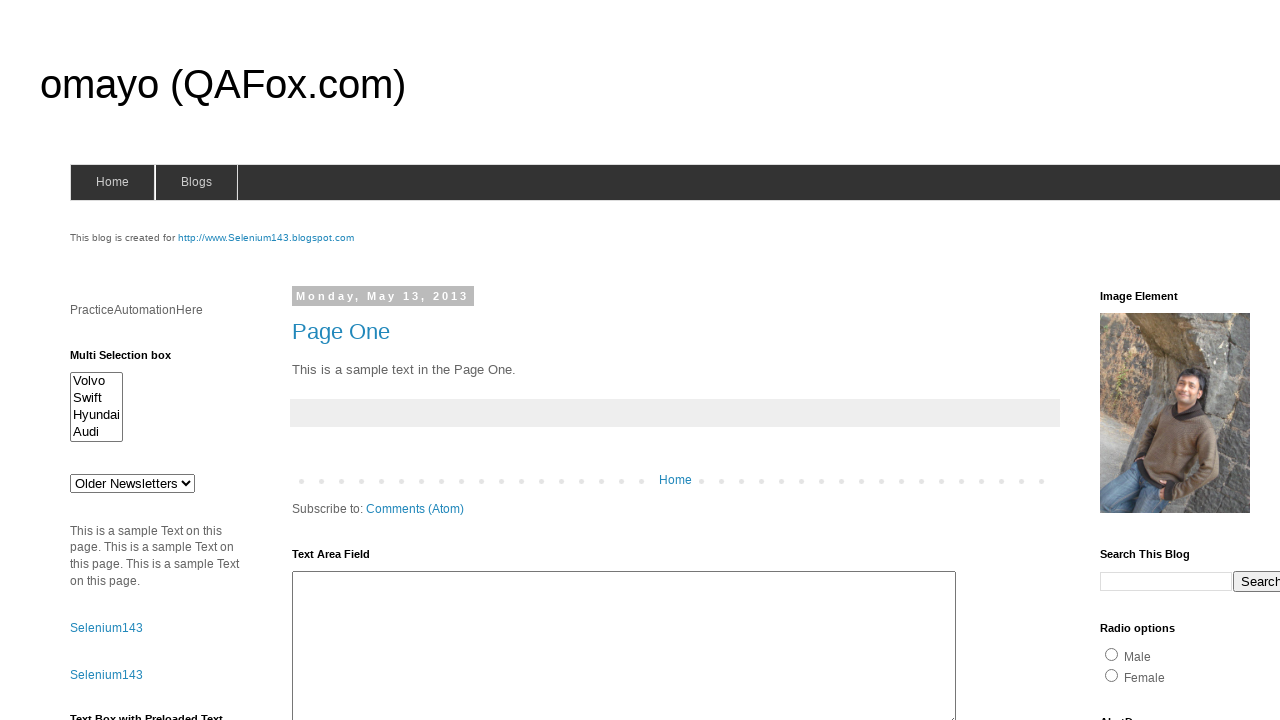

Navigated to Omayo test page at https://omayo.blogspot.com/
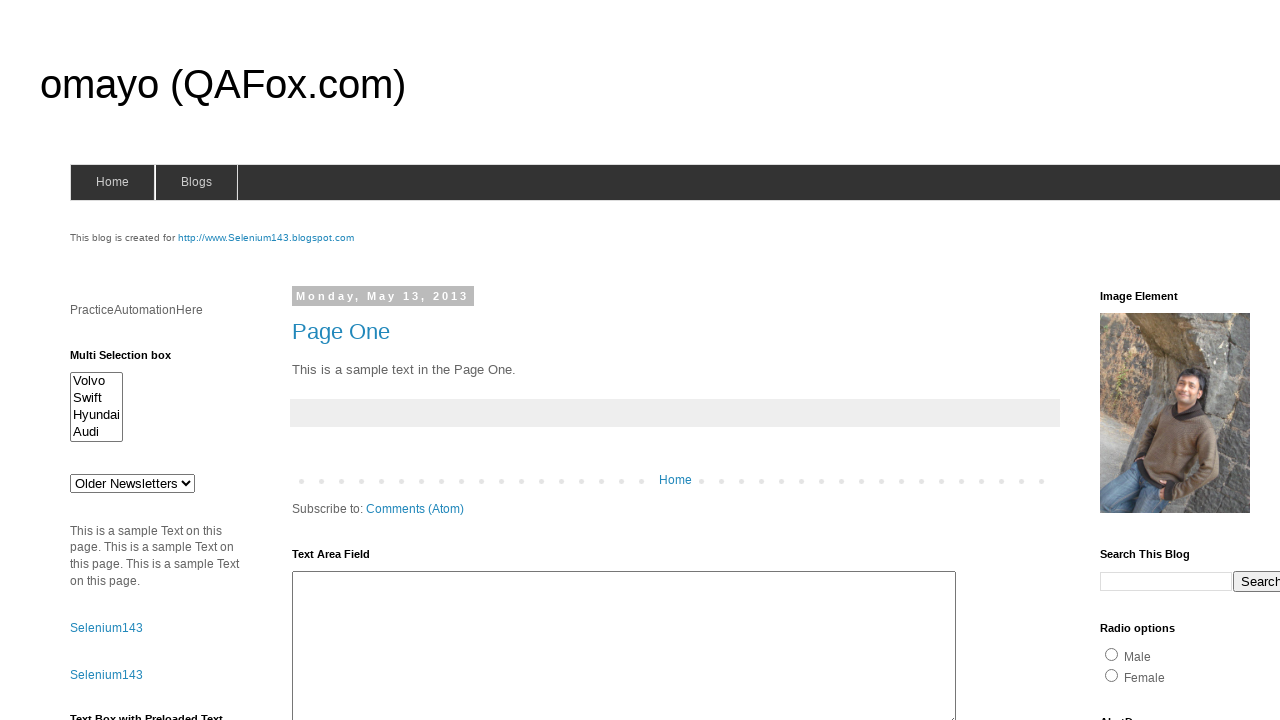

Page DOM content fully loaded
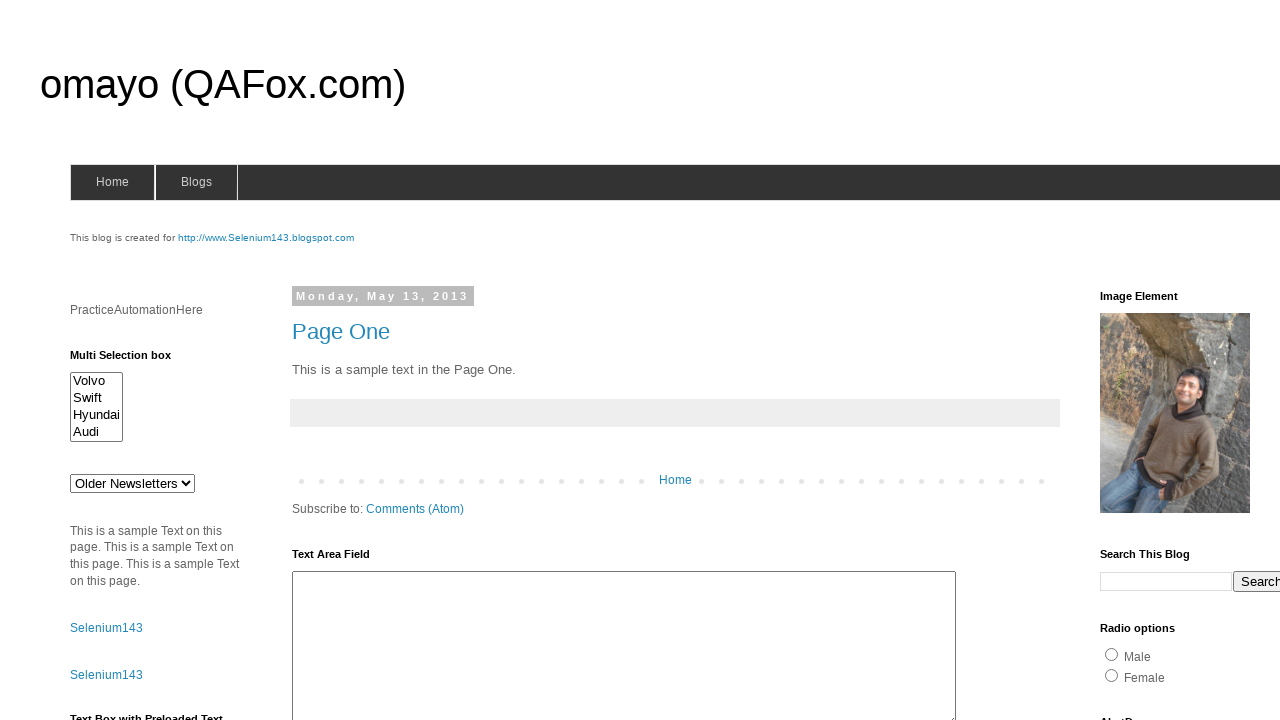

Body element is present, verifying page is accessible
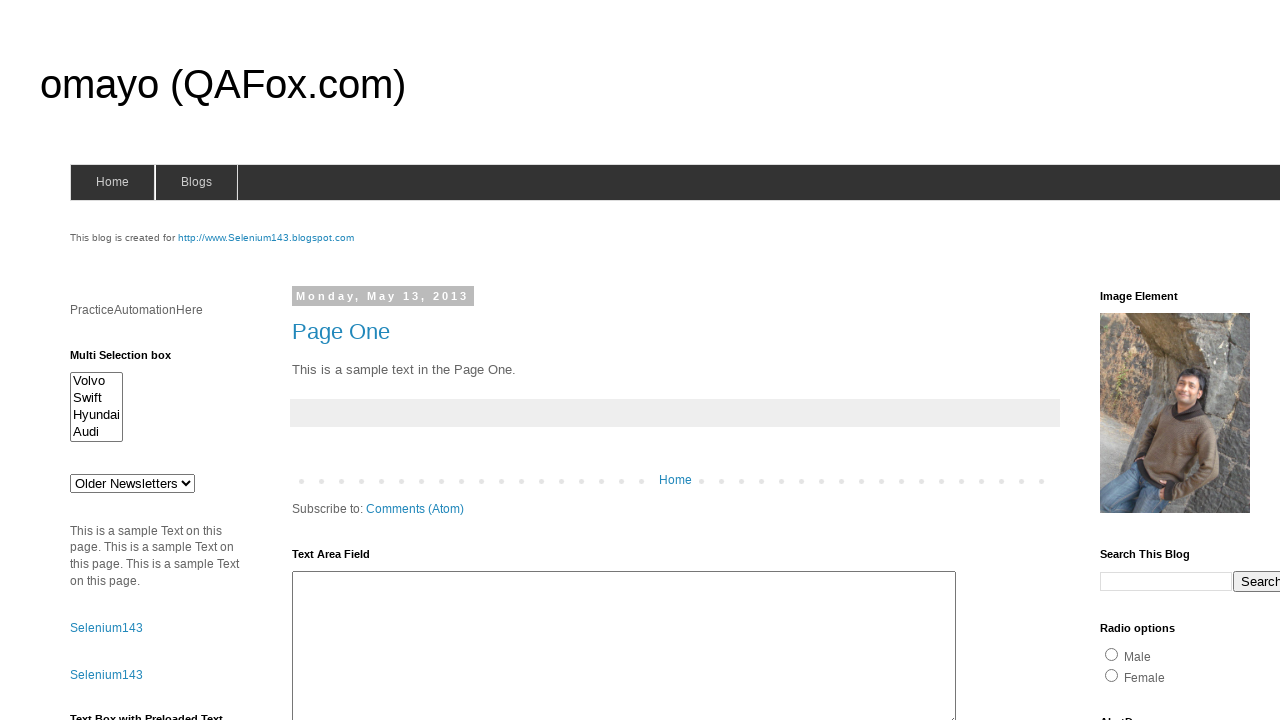

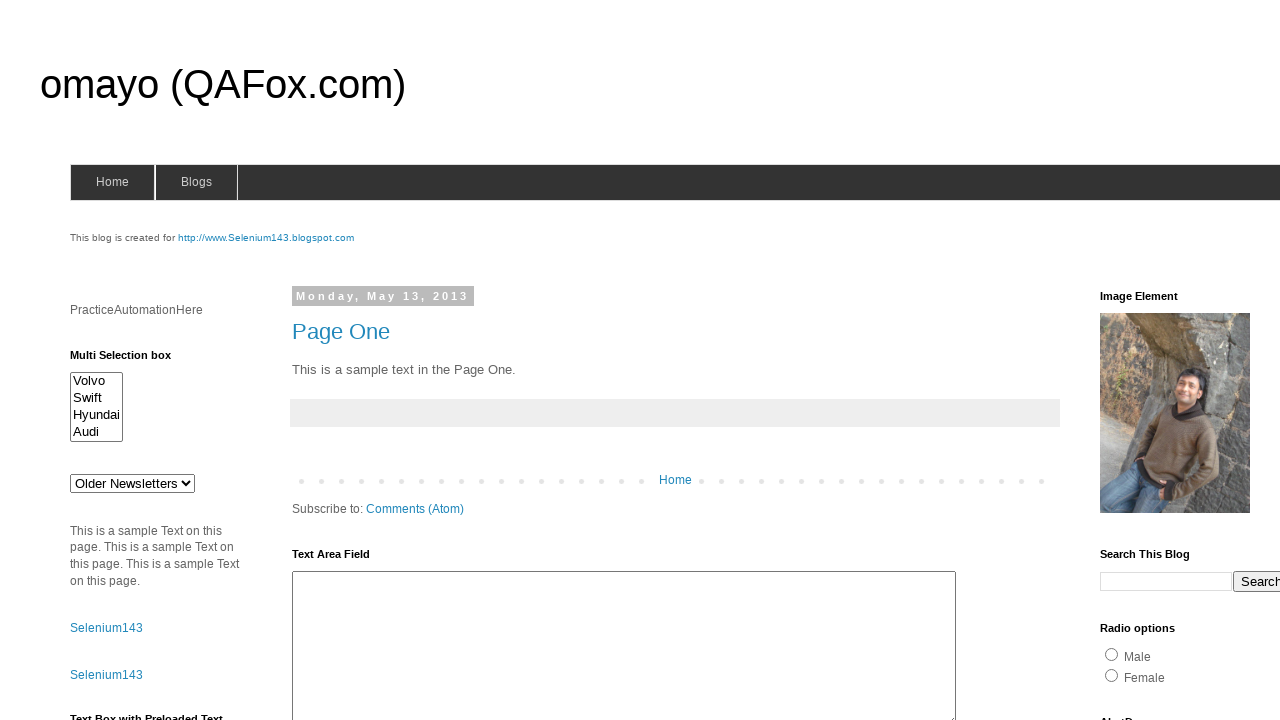